Tests browser back button navigation through different filter views

Starting URL: https://demo.playwright.dev/todomvc

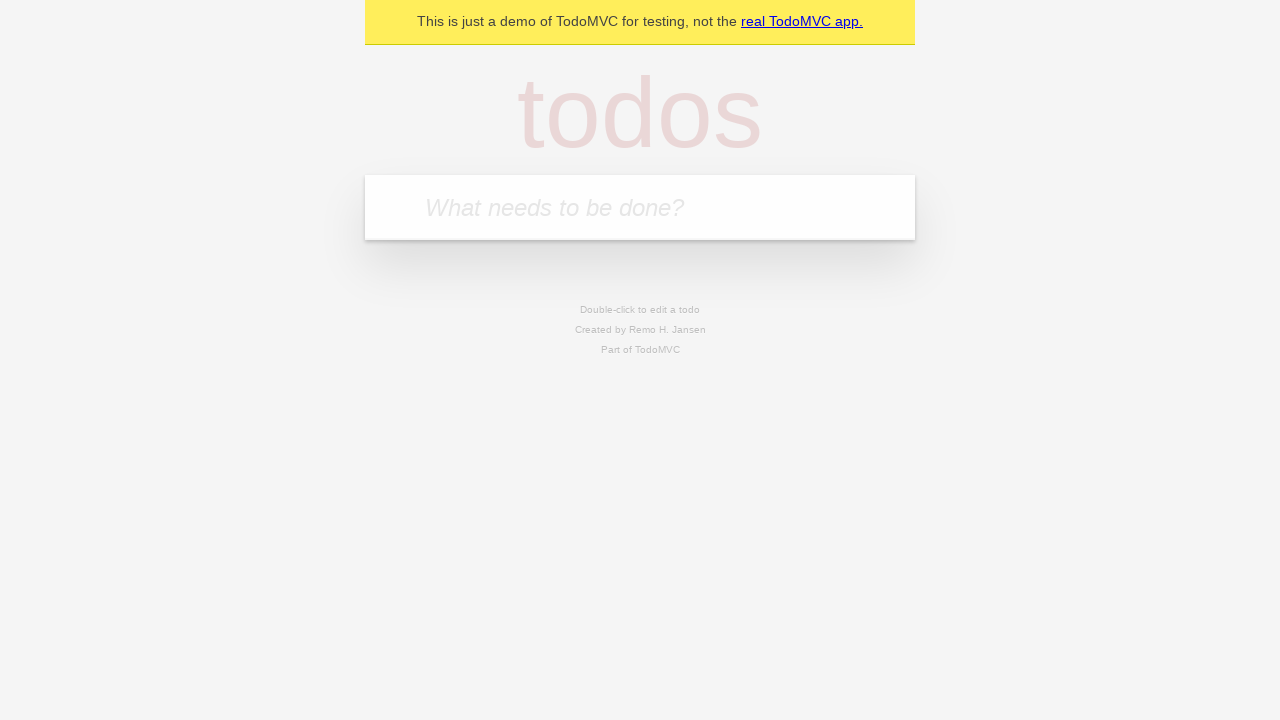

Filled todo input with 'buy some cheese' on internal:attr=[placeholder="What needs to be done?"i]
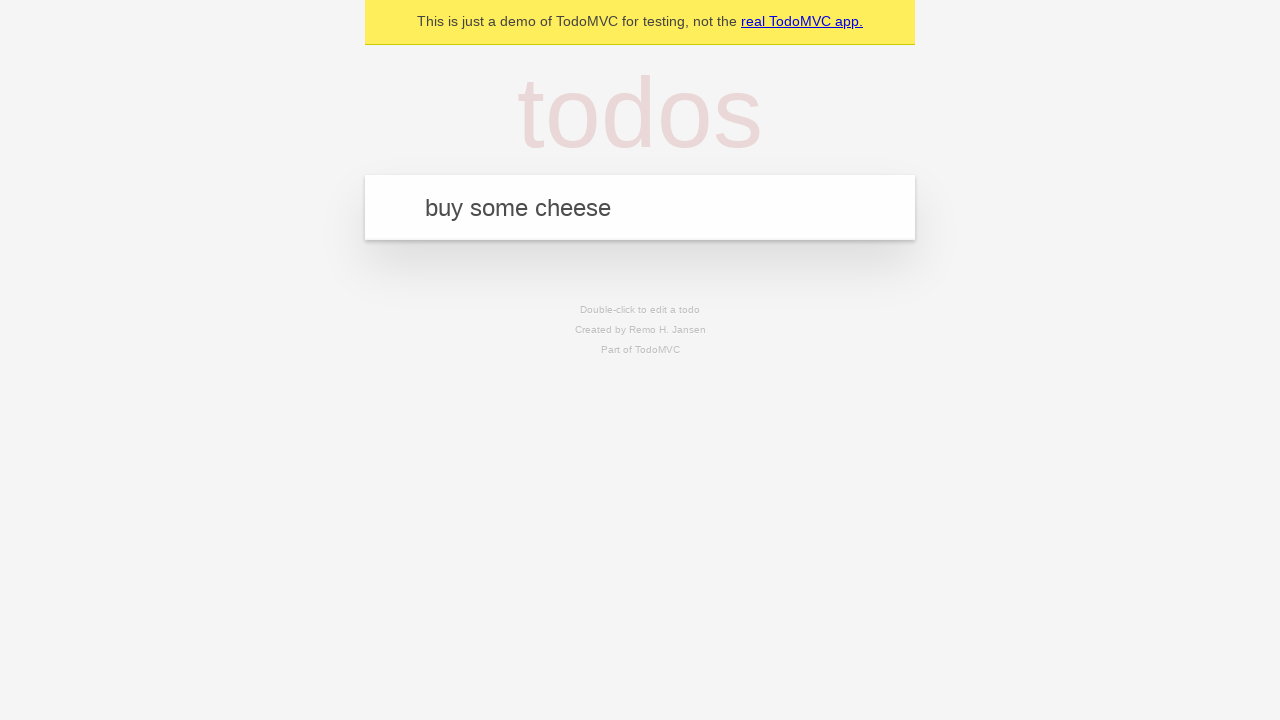

Pressed Enter to add first todo on internal:attr=[placeholder="What needs to be done?"i]
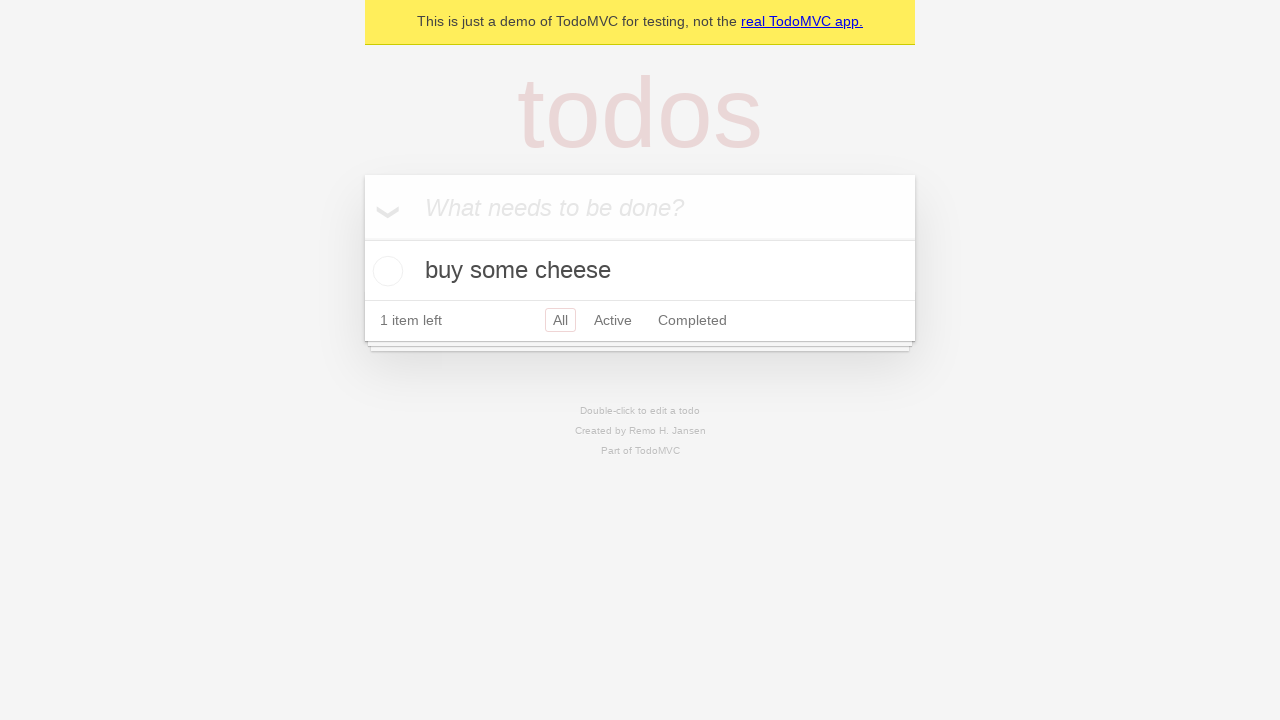

Filled todo input with 'feed the cat' on internal:attr=[placeholder="What needs to be done?"i]
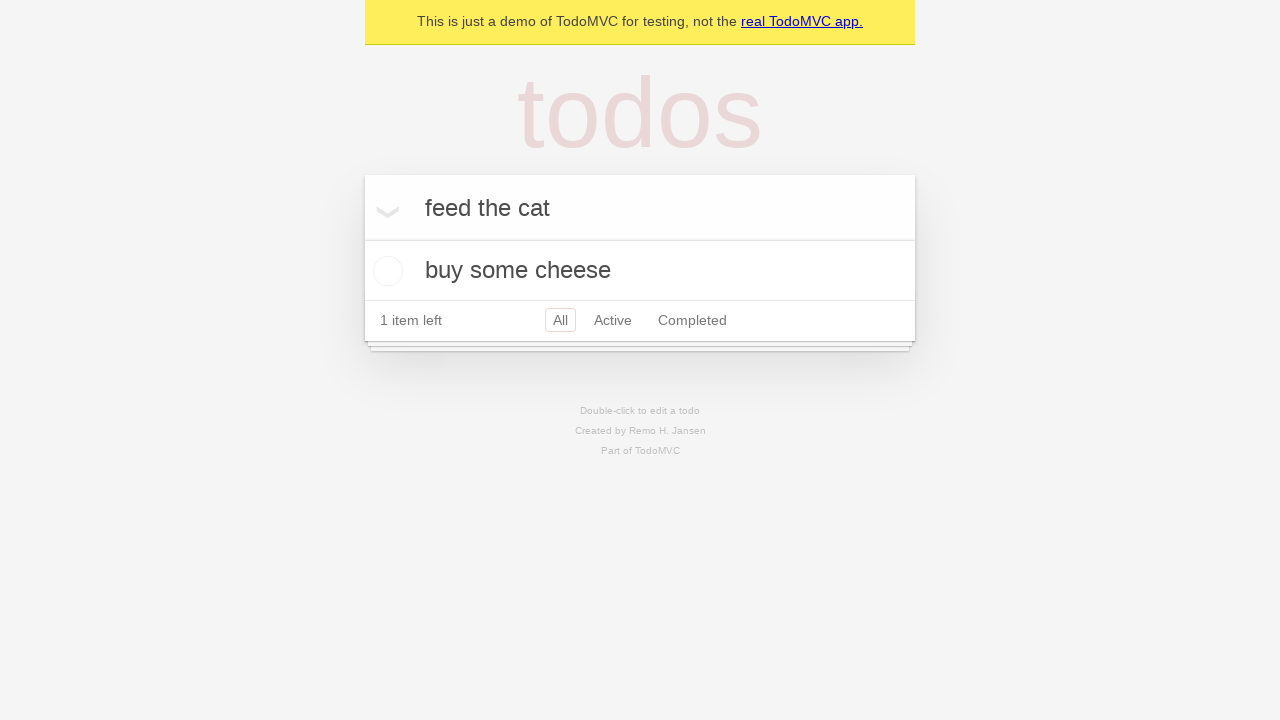

Pressed Enter to add second todo on internal:attr=[placeholder="What needs to be done?"i]
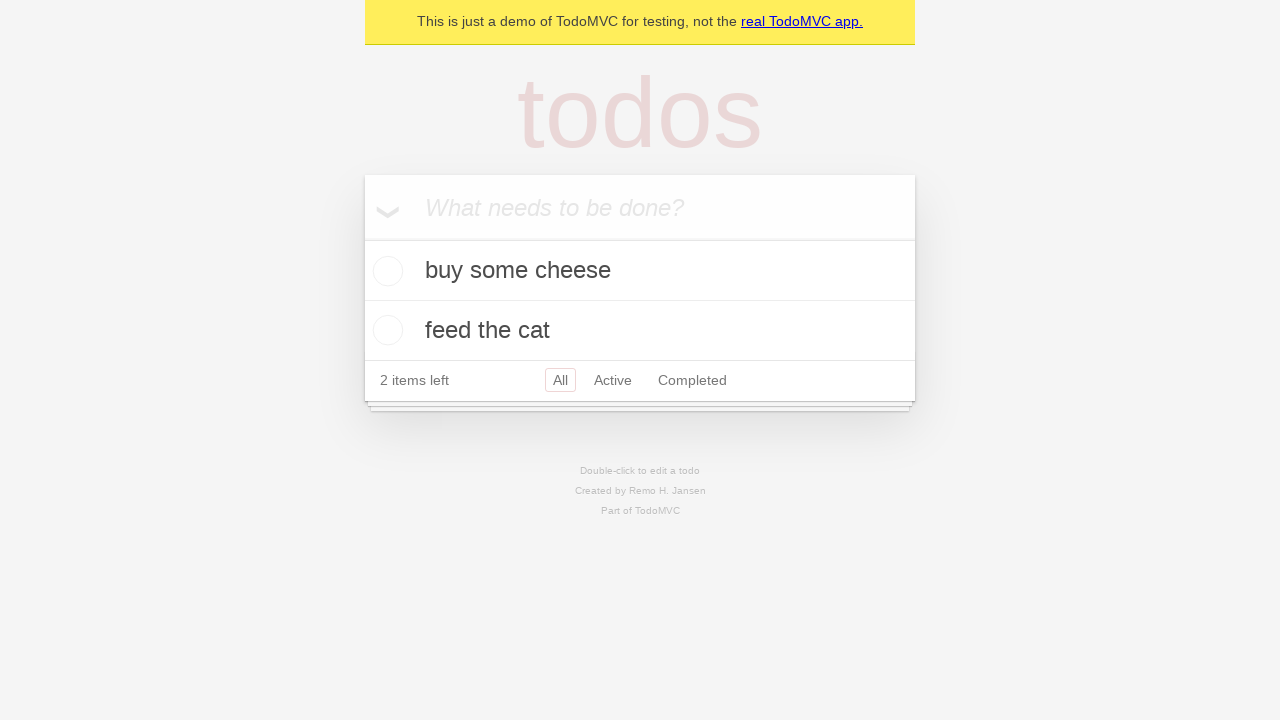

Filled todo input with 'book a doctors appointment' on internal:attr=[placeholder="What needs to be done?"i]
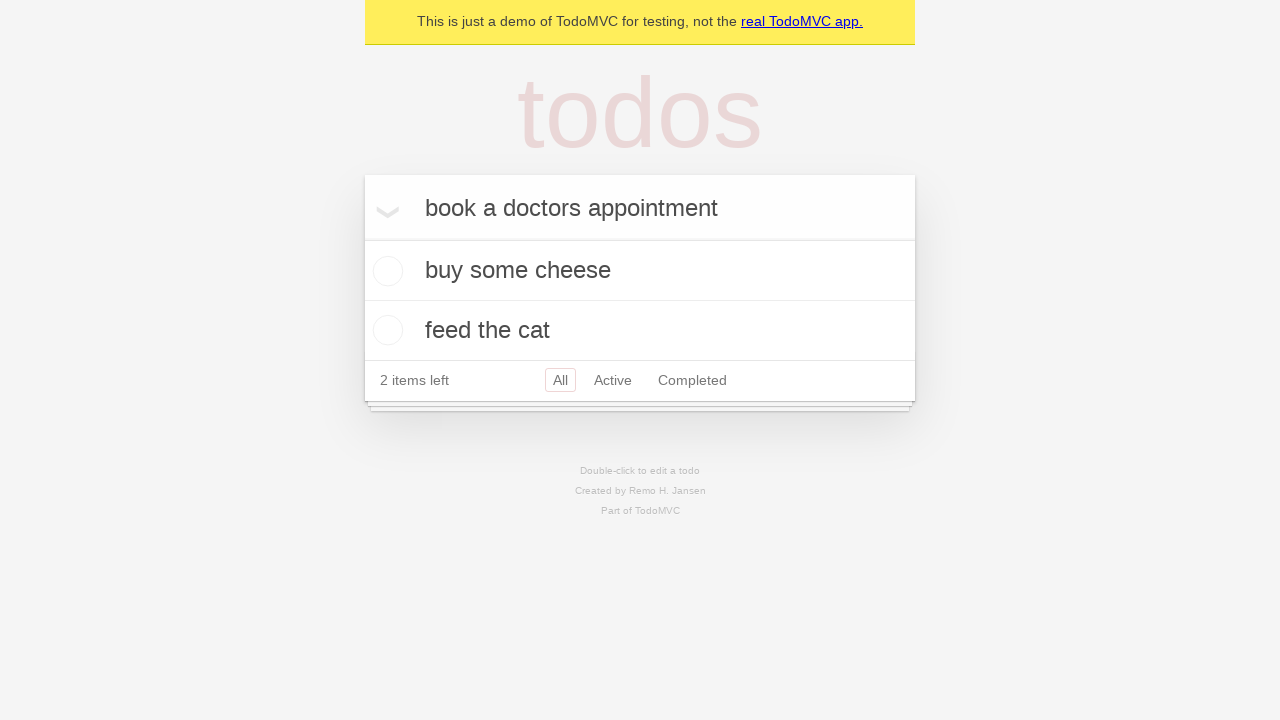

Pressed Enter to add third todo on internal:attr=[placeholder="What needs to be done?"i]
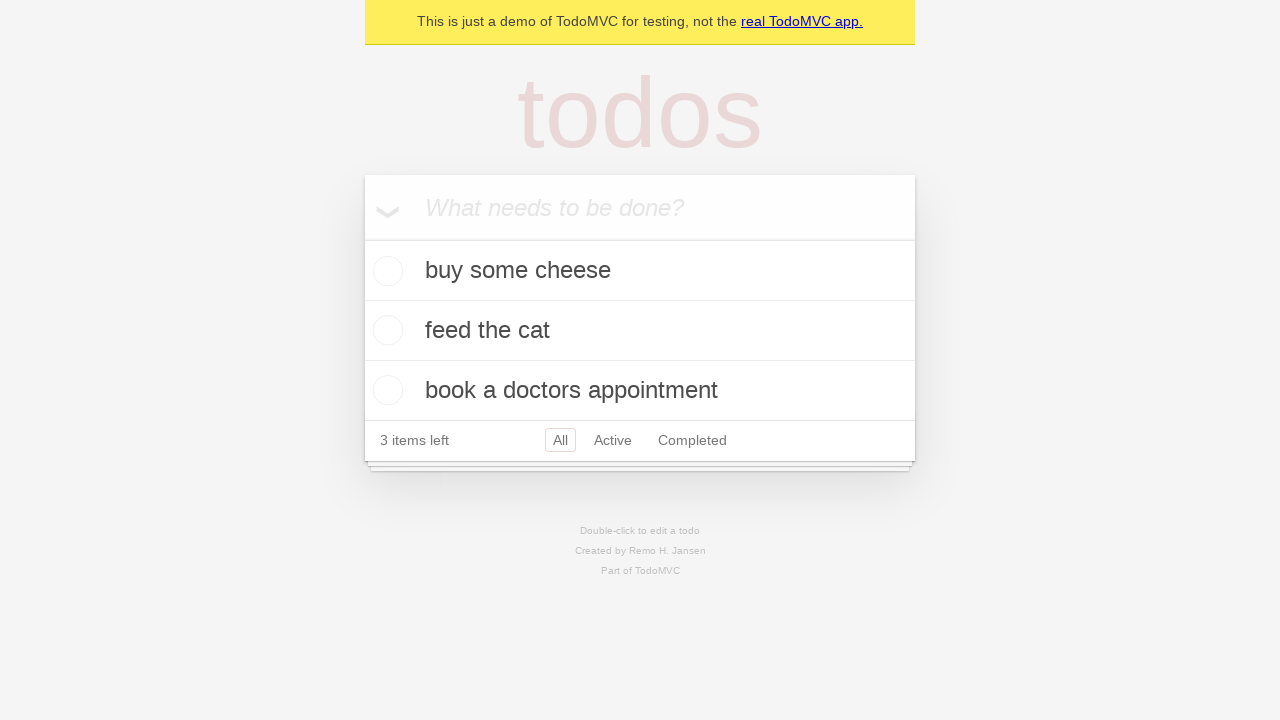

Checked the second todo item at (385, 330) on internal:testid=[data-testid="todo-item"s] >> nth=1 >> internal:role=checkbox
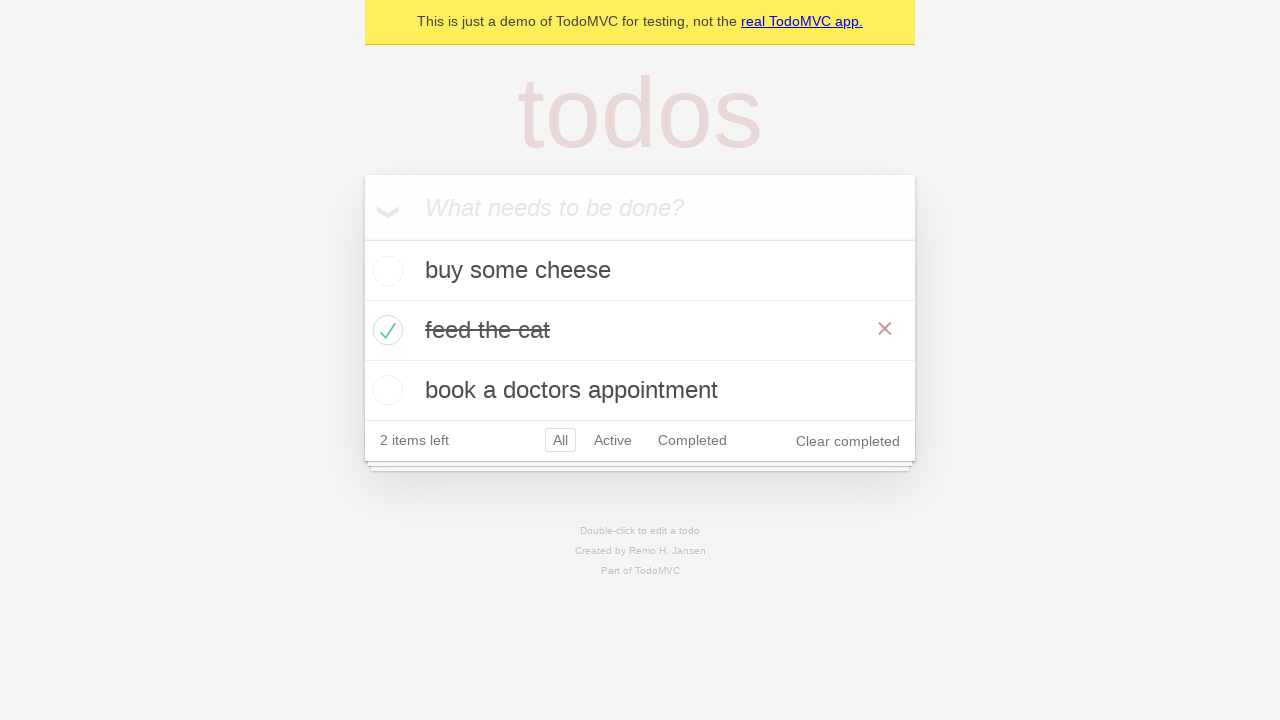

Clicked 'All' filter link at (560, 440) on internal:role=link[name="All"i]
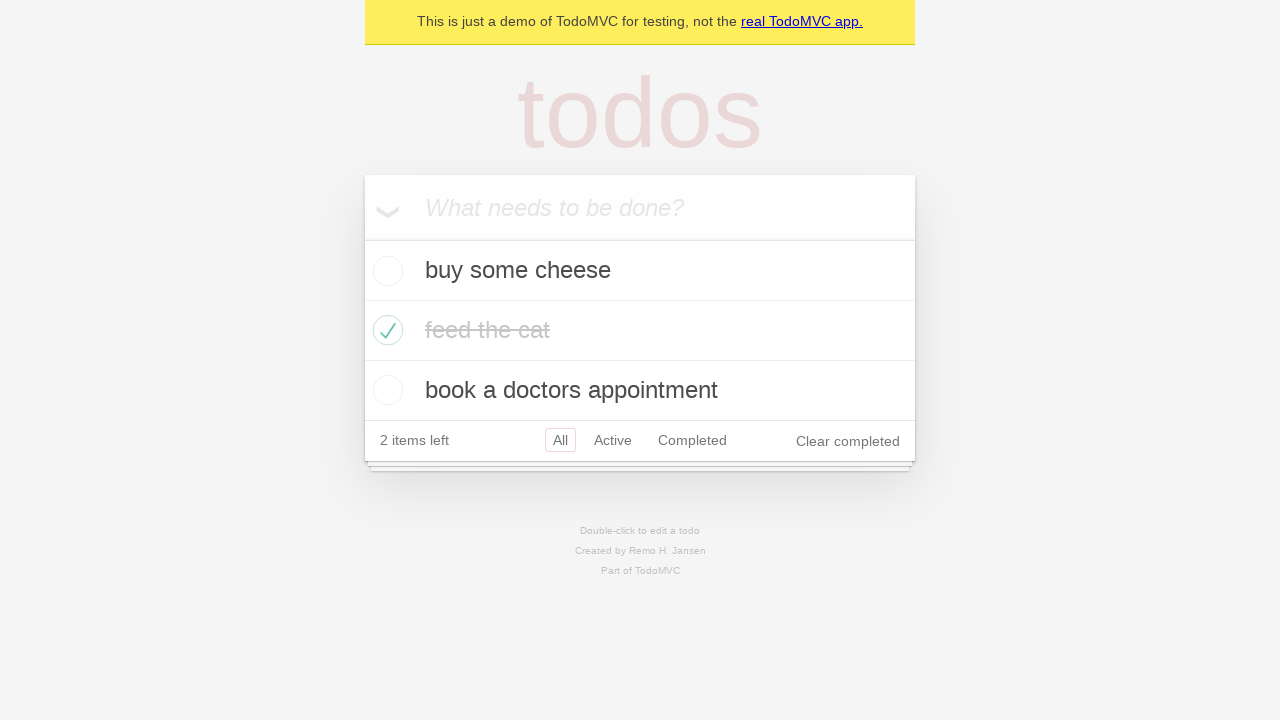

Clicked 'Active' filter link at (613, 440) on internal:role=link[name="Active"i]
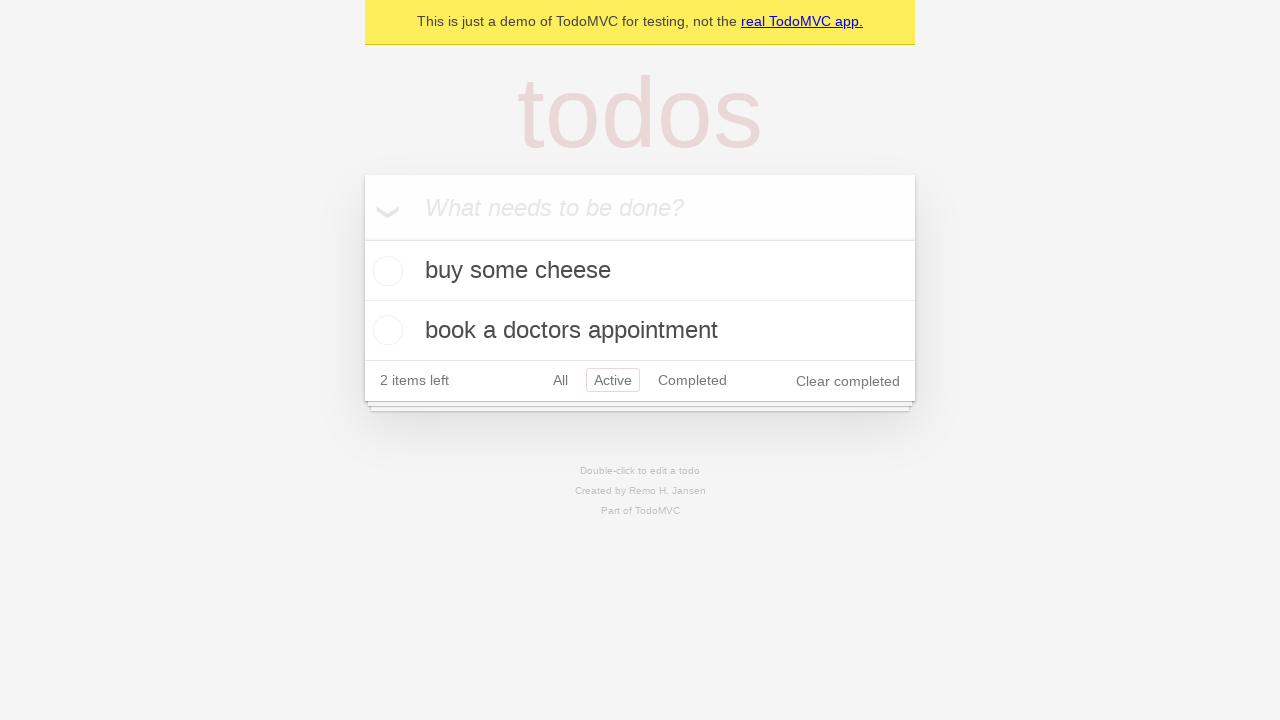

Clicked 'Completed' filter link at (692, 380) on internal:role=link[name="Completed"i]
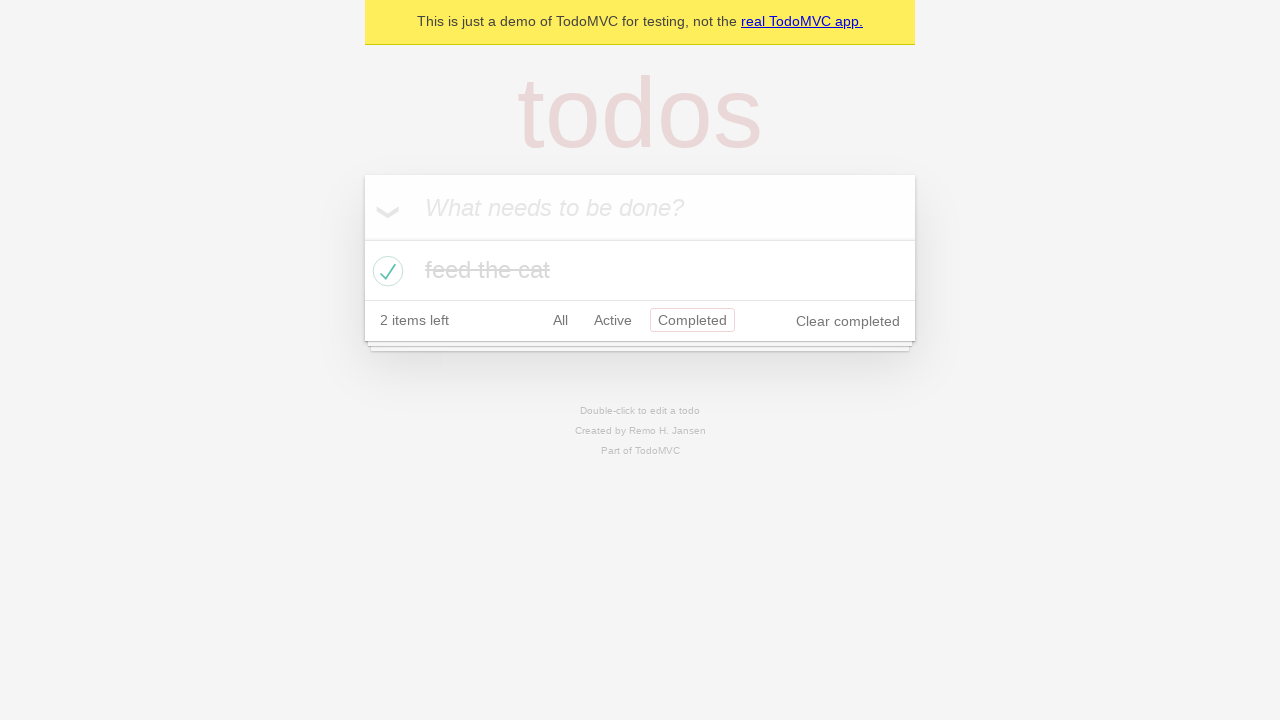

Navigated back from Completed filter
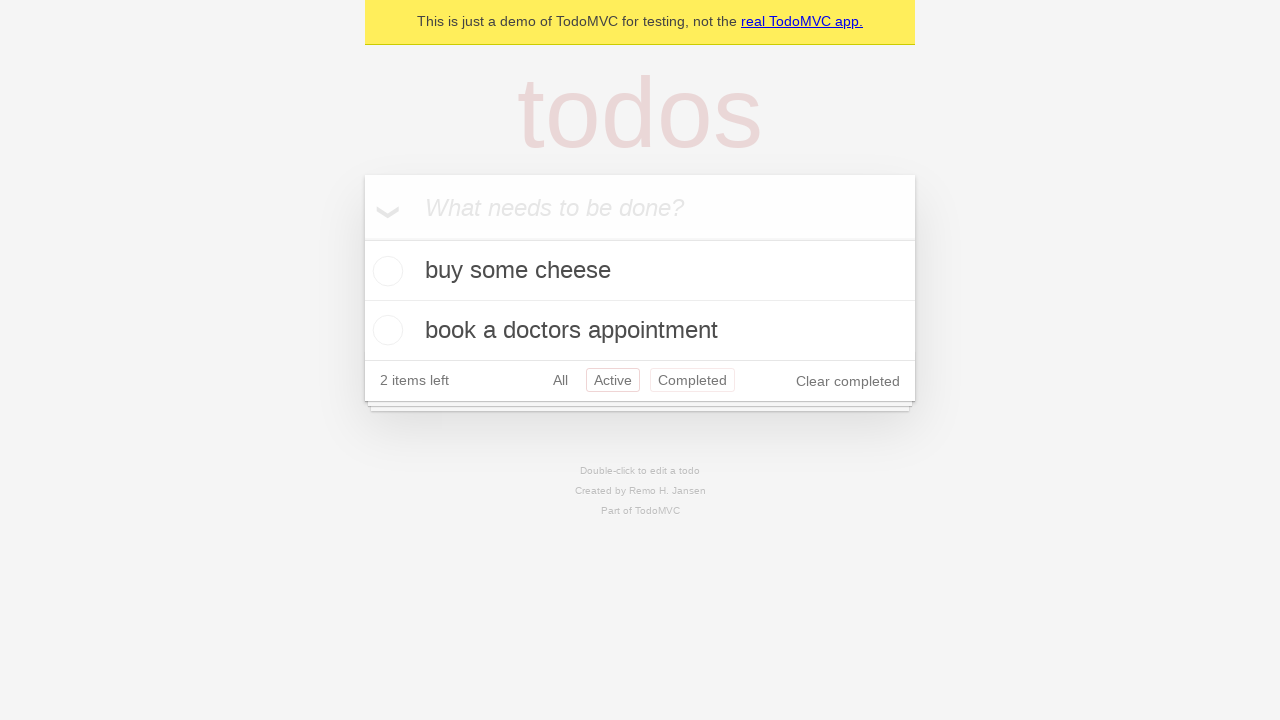

Navigated back from Active filter
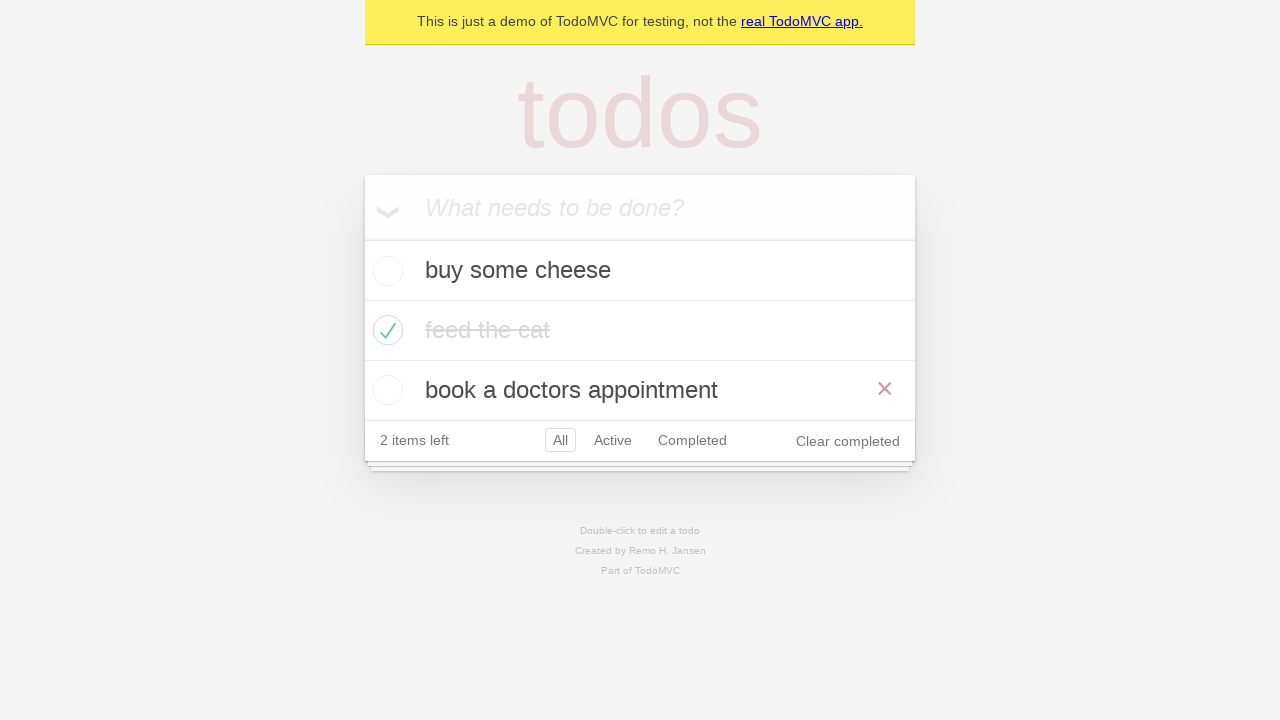

Verified all 3 todo items are visible after back navigation
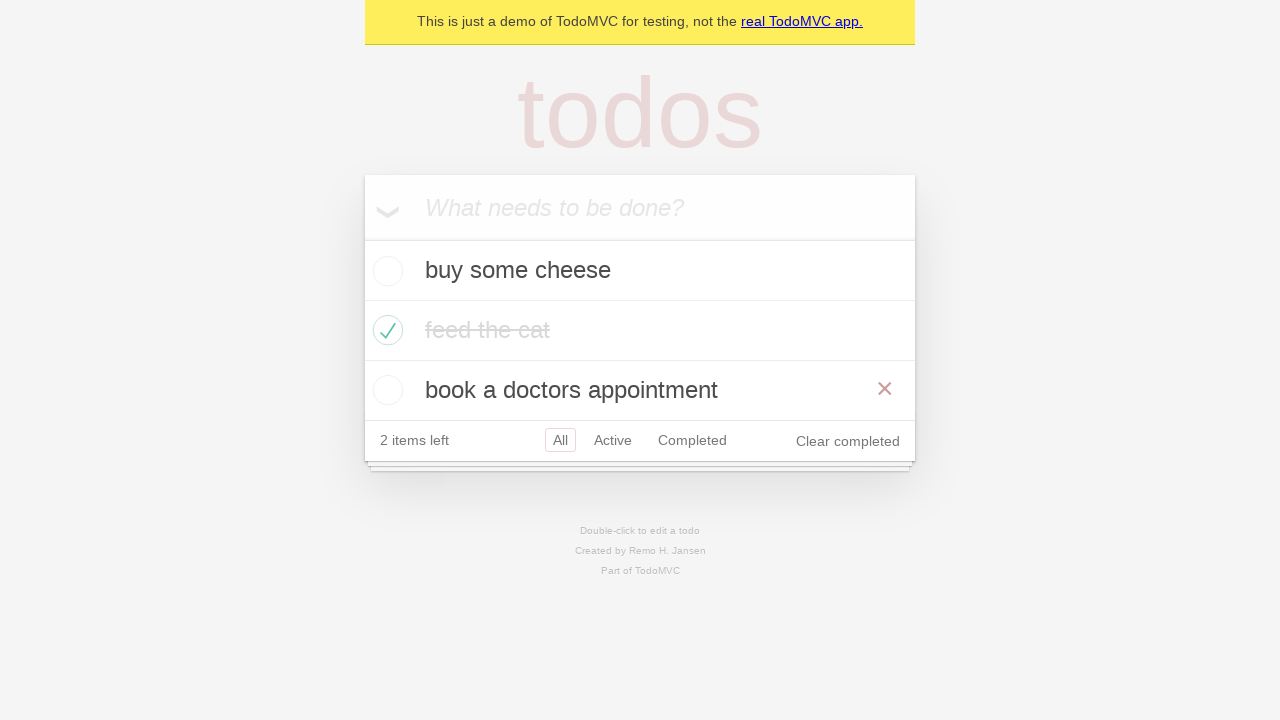

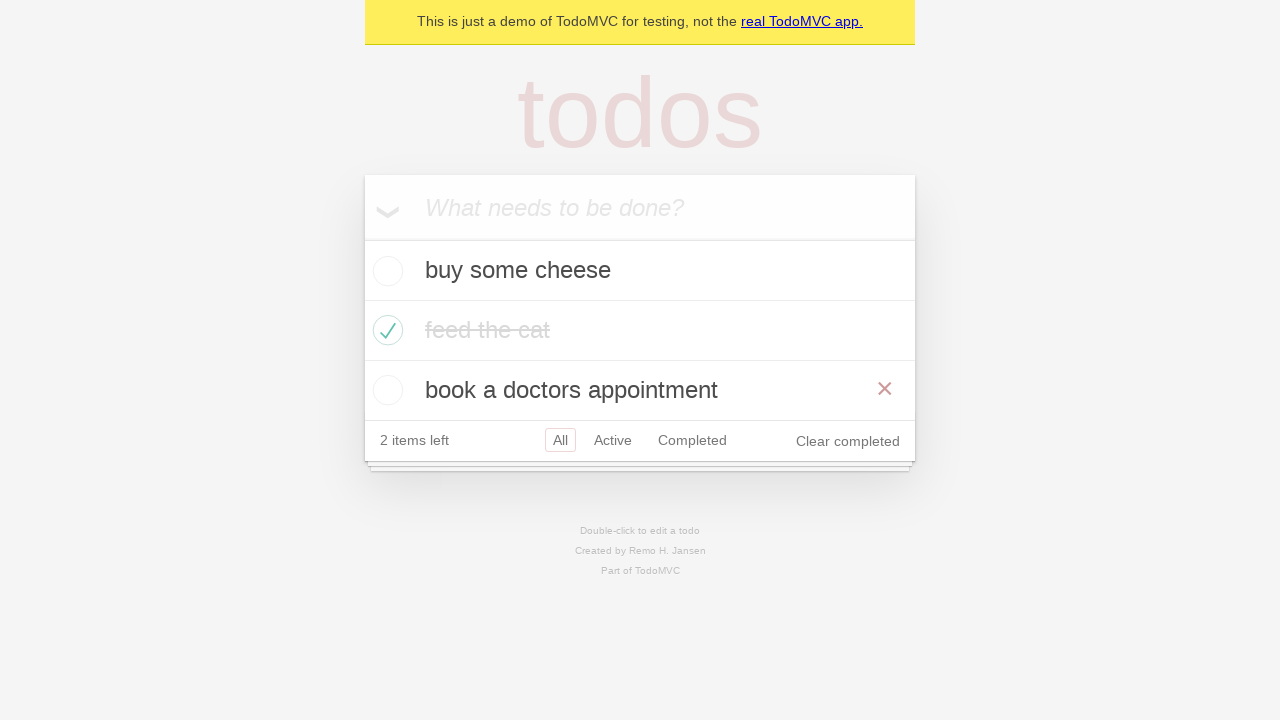